Tests drag and drop functionality on jQuery UI demo page by dragging an element and dropping it onto a target area

Starting URL: https://jqueryui.com/droppable/

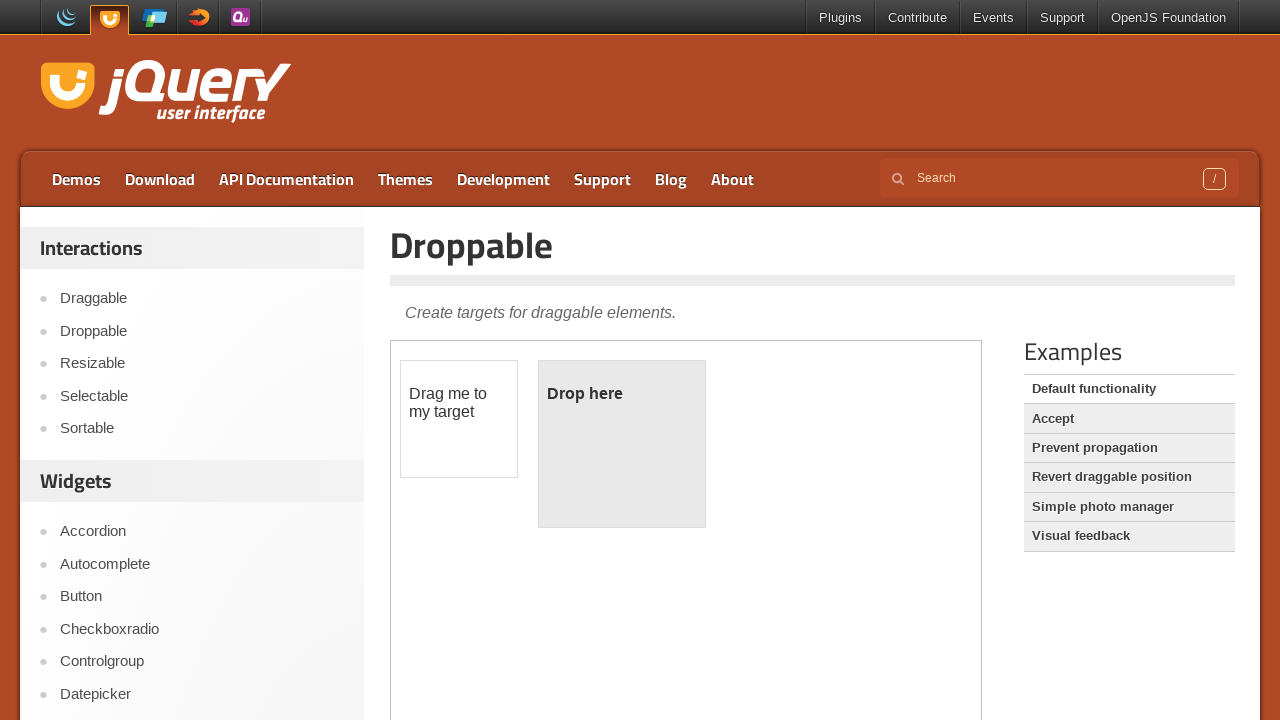

Located the first iframe containing the jQuery UI droppable demo
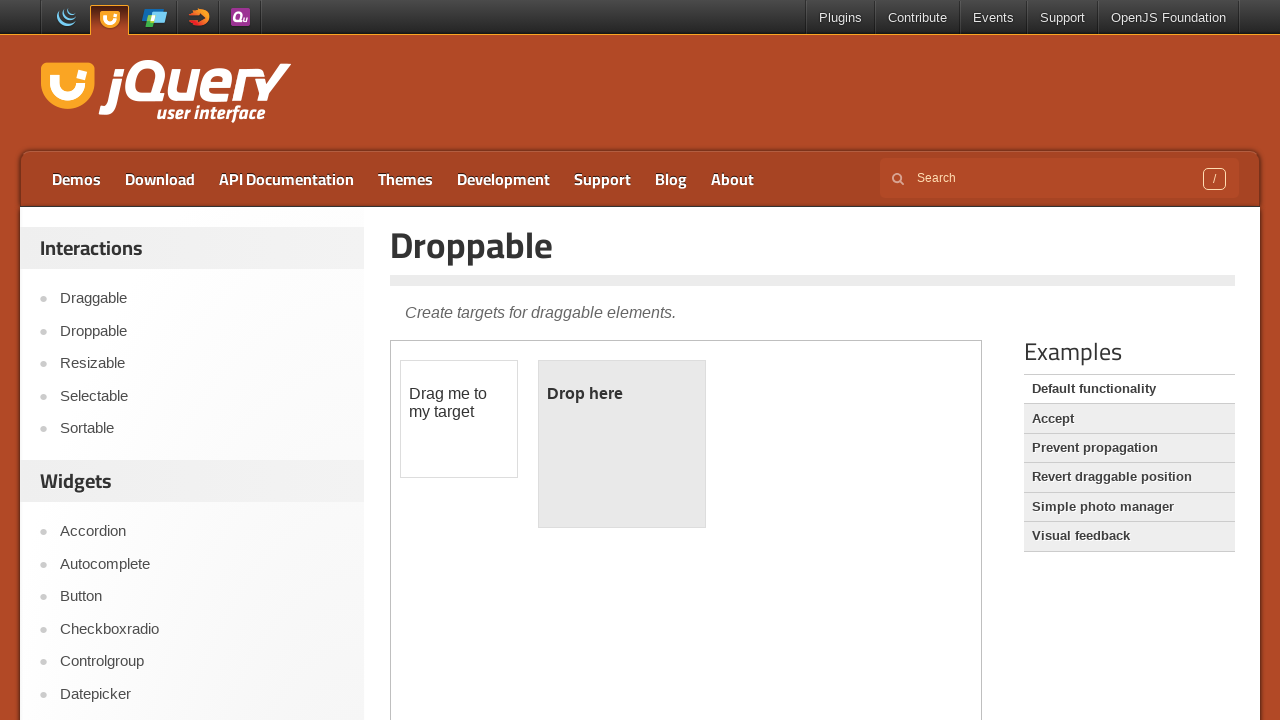

Located the draggable element with id 'draggable'
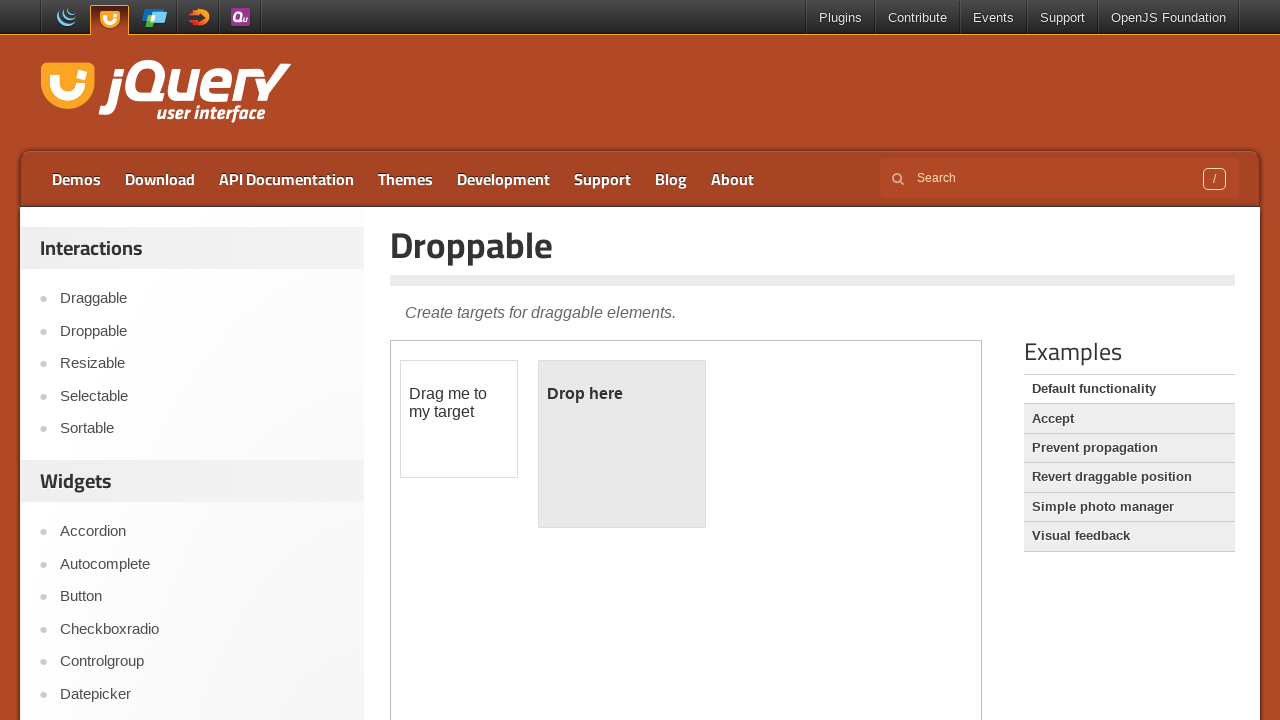

Located the droppable target element with id 'droppable'
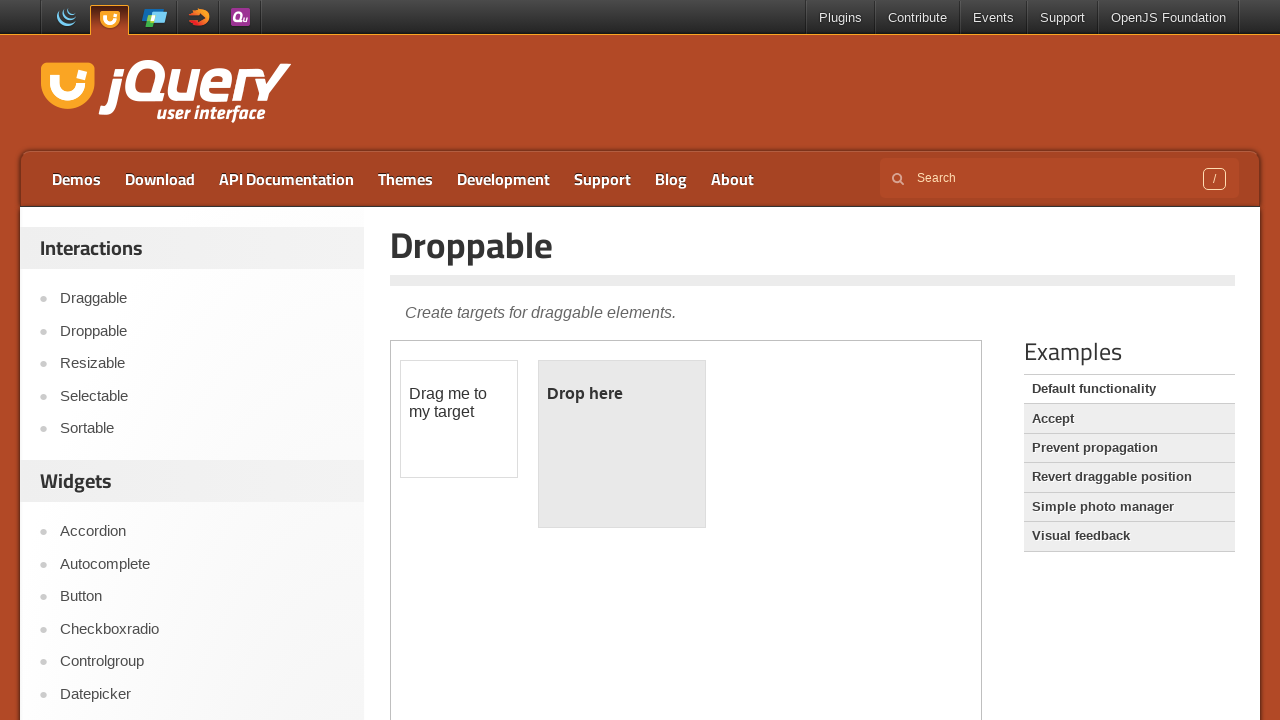

Dragged the draggable element onto the droppable target area at (622, 444)
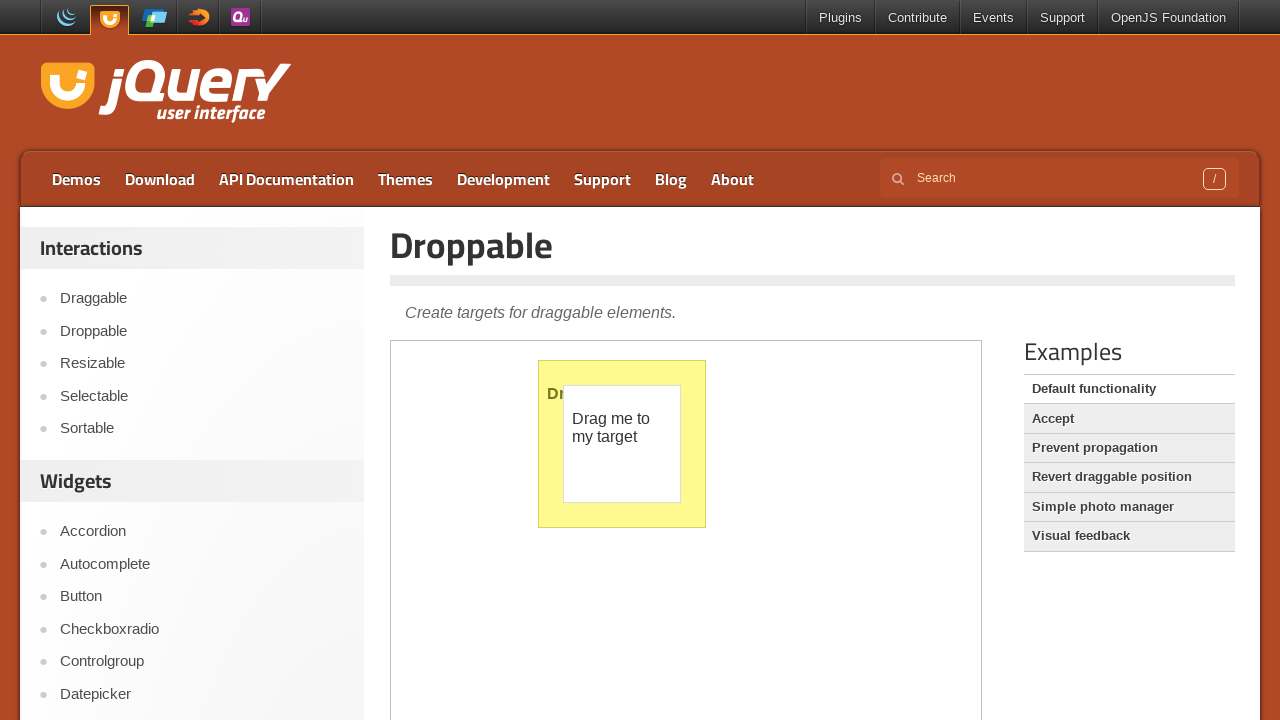

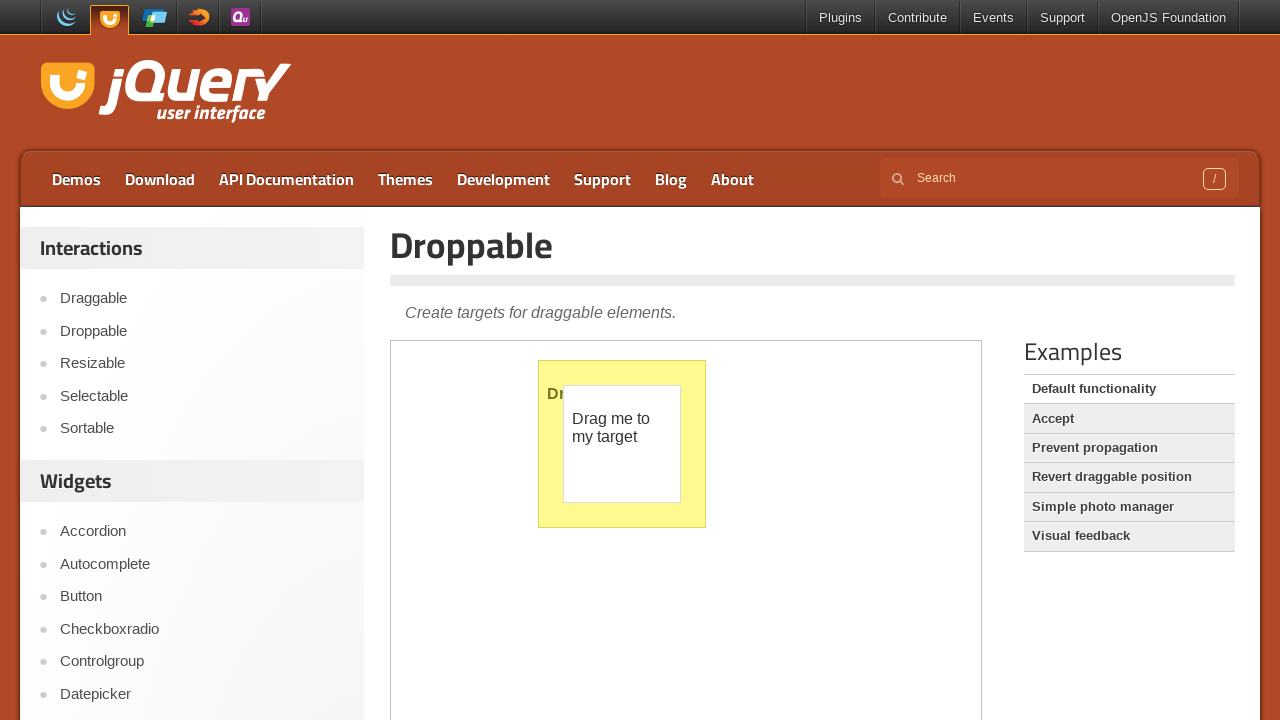